Tests network request interception and modification by intercepting API calls containing "shetty" and replacing with "badGuy", then clicking on Virtual Library button to trigger the modified request

Starting URL: https://rahulshettyacademy.com/angularAppdemo/

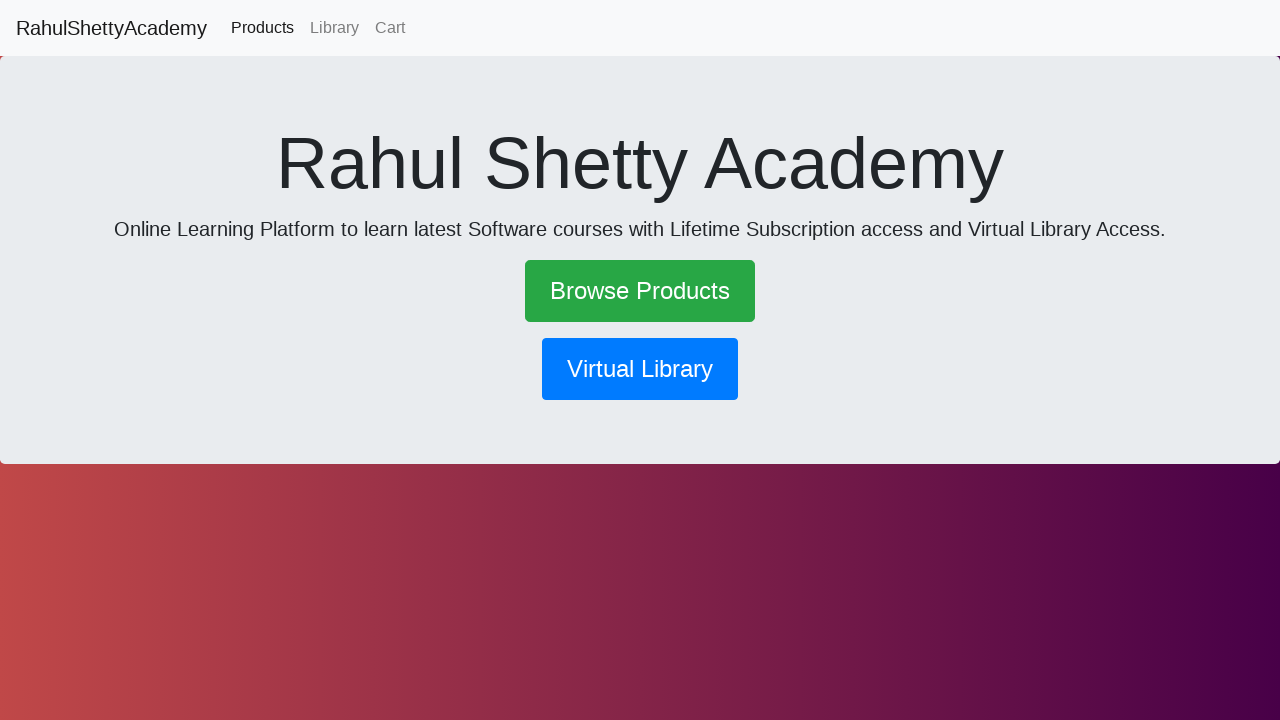

Registered route handler to intercept and modify requests containing 'shetty' to 'badGuy'
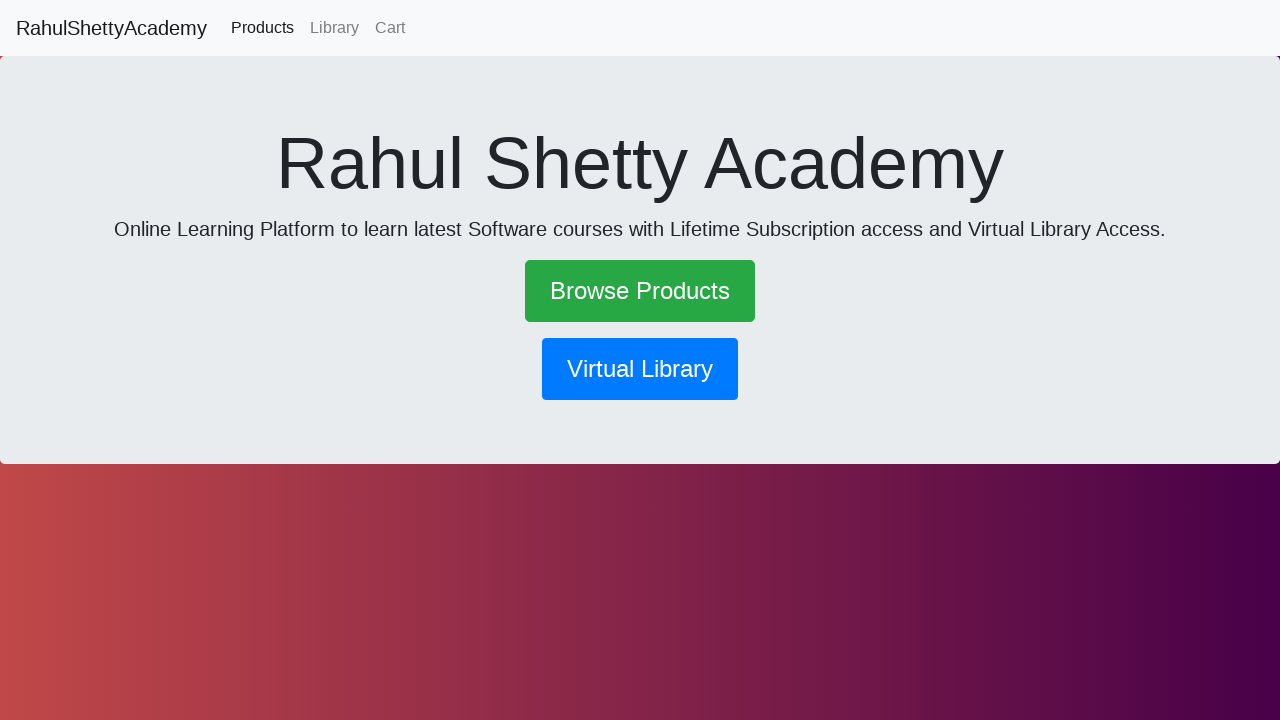

Clicked on Virtual Library button to trigger modified API request at (640, 369) on xpath=//button[contains(text(),'Virtual Library')]
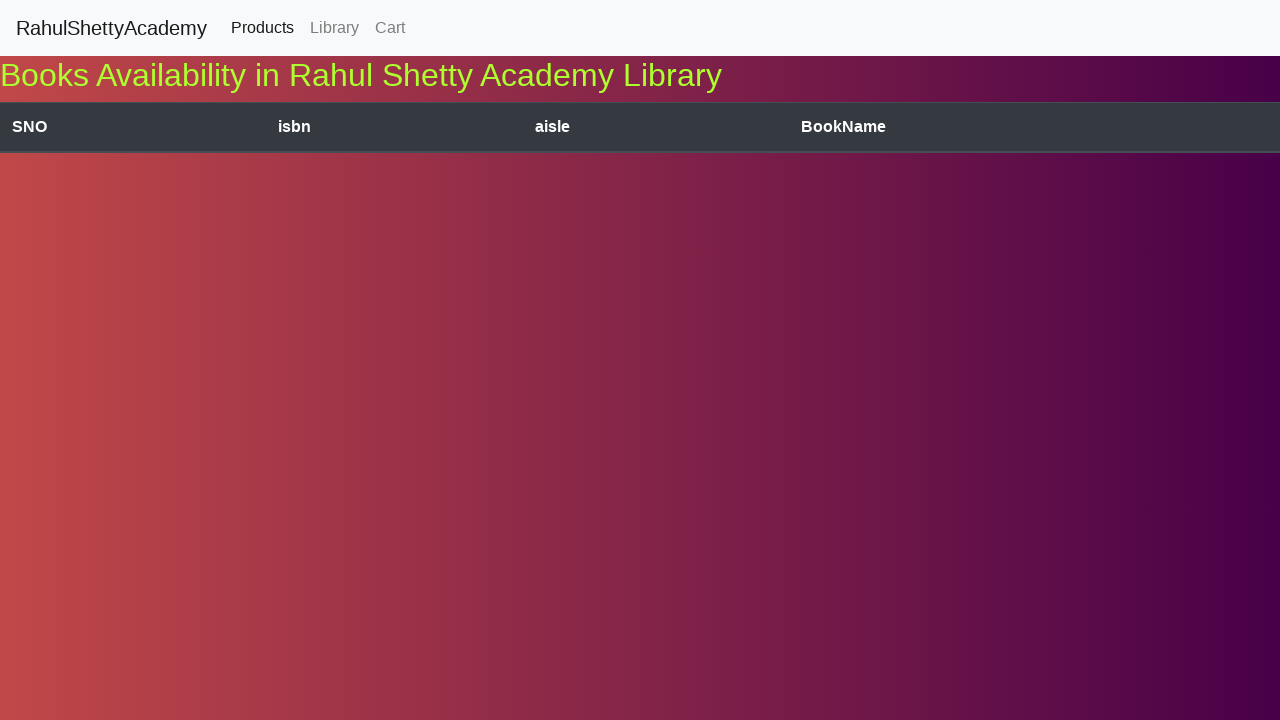

Response displayed with paragraph element loaded
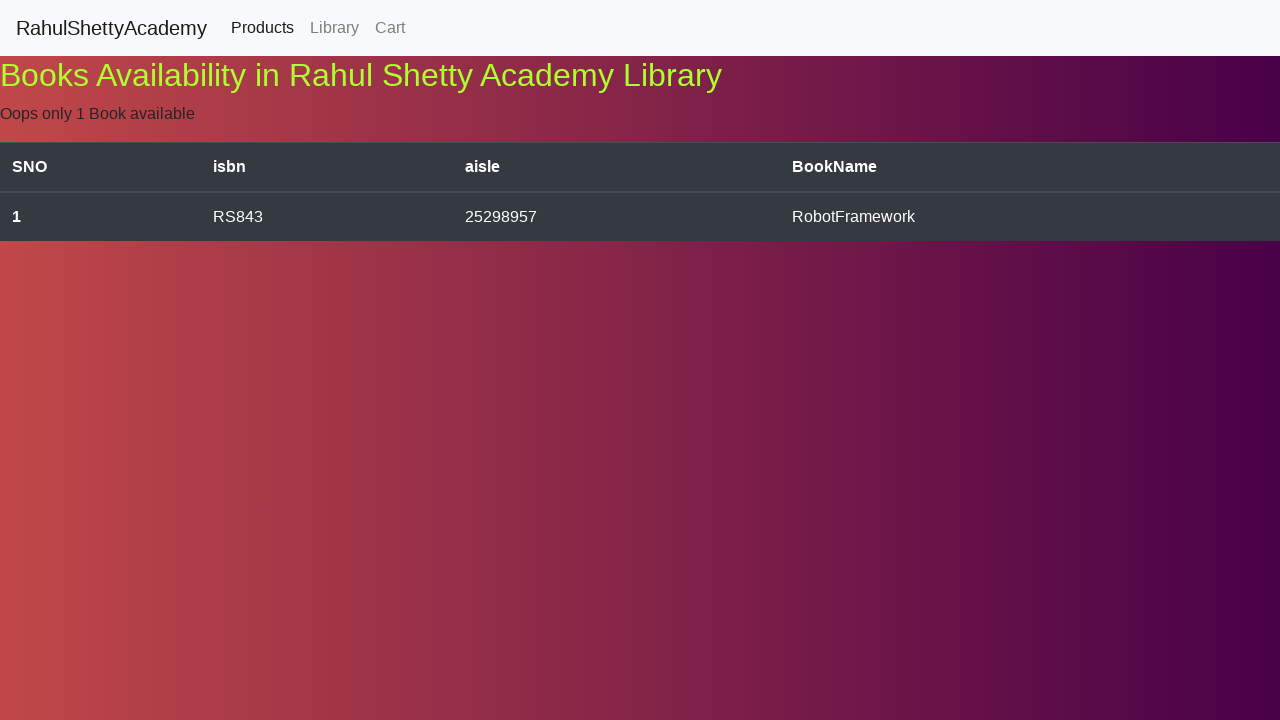

Retrieved result text from paragraph element: Oops only 1 Book available
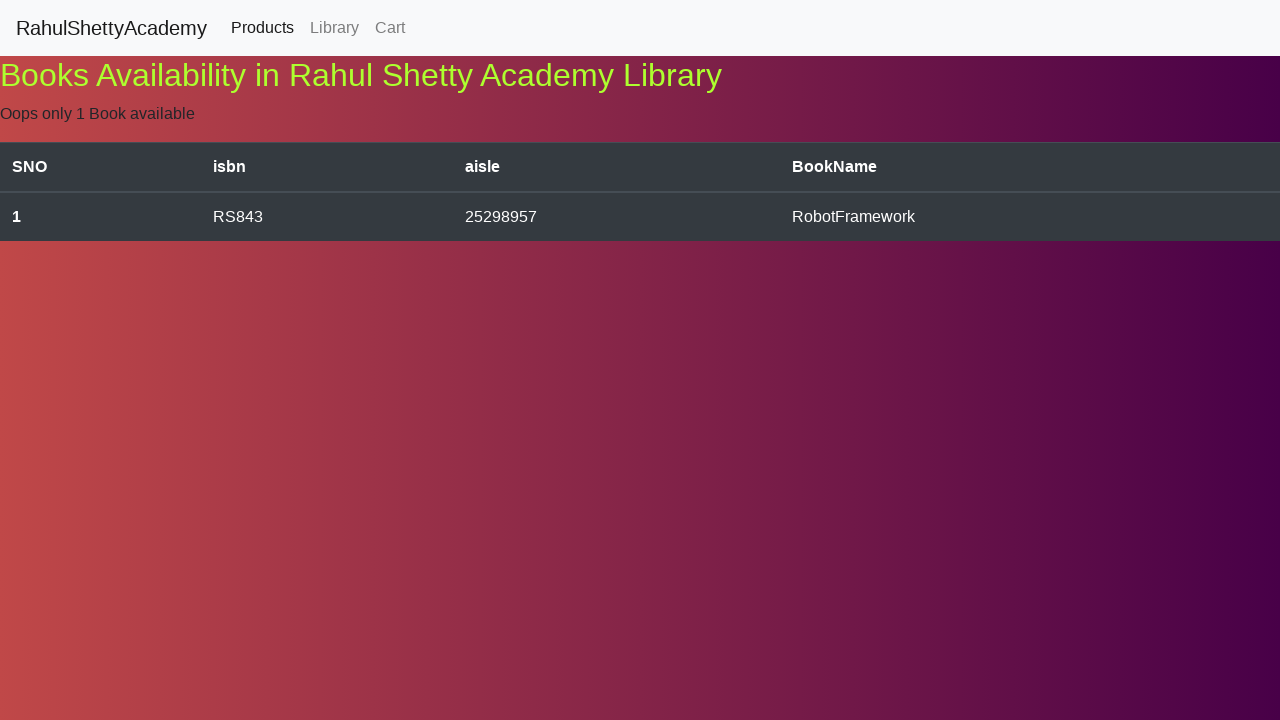

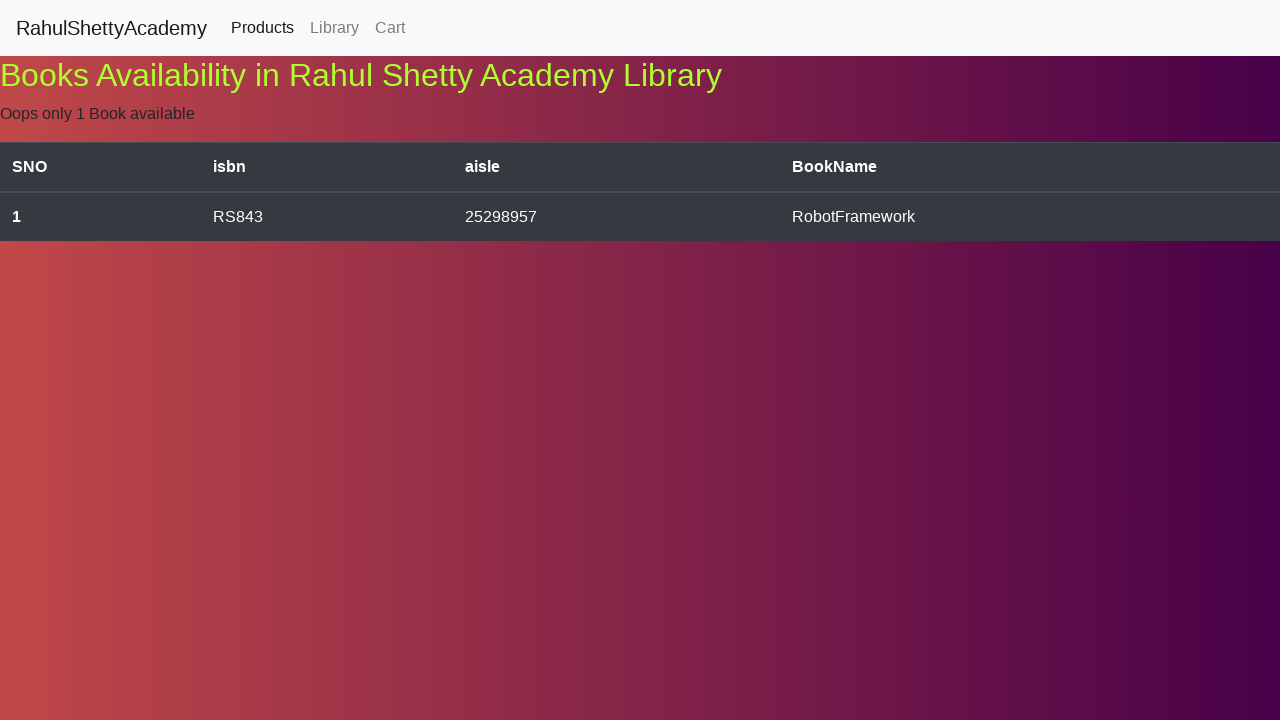